Tests the complete flight booking flow on BlazeDemos by selecting departure and destination cities, choosing a flight, filling in passenger details and payment information, and completing the purchase.

Starting URL: https://blazedemo.com/

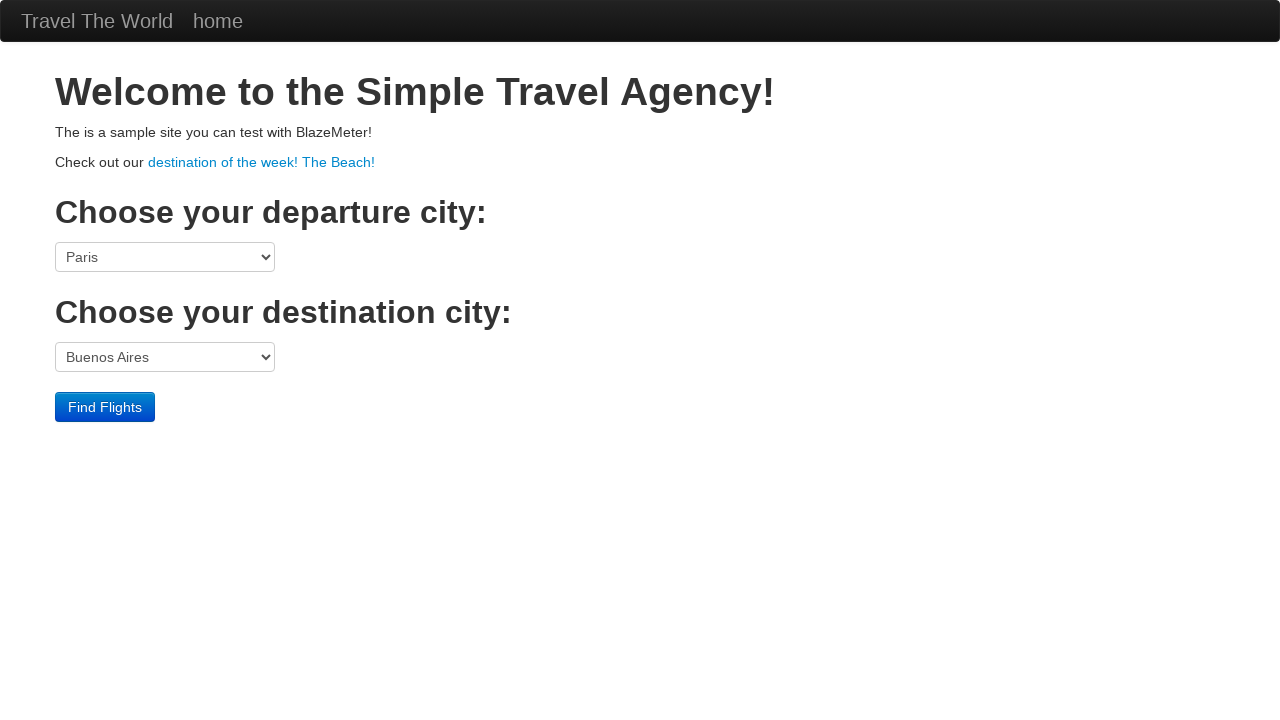

Clicked departure city dropdown at (165, 257) on select[name='fromPort']
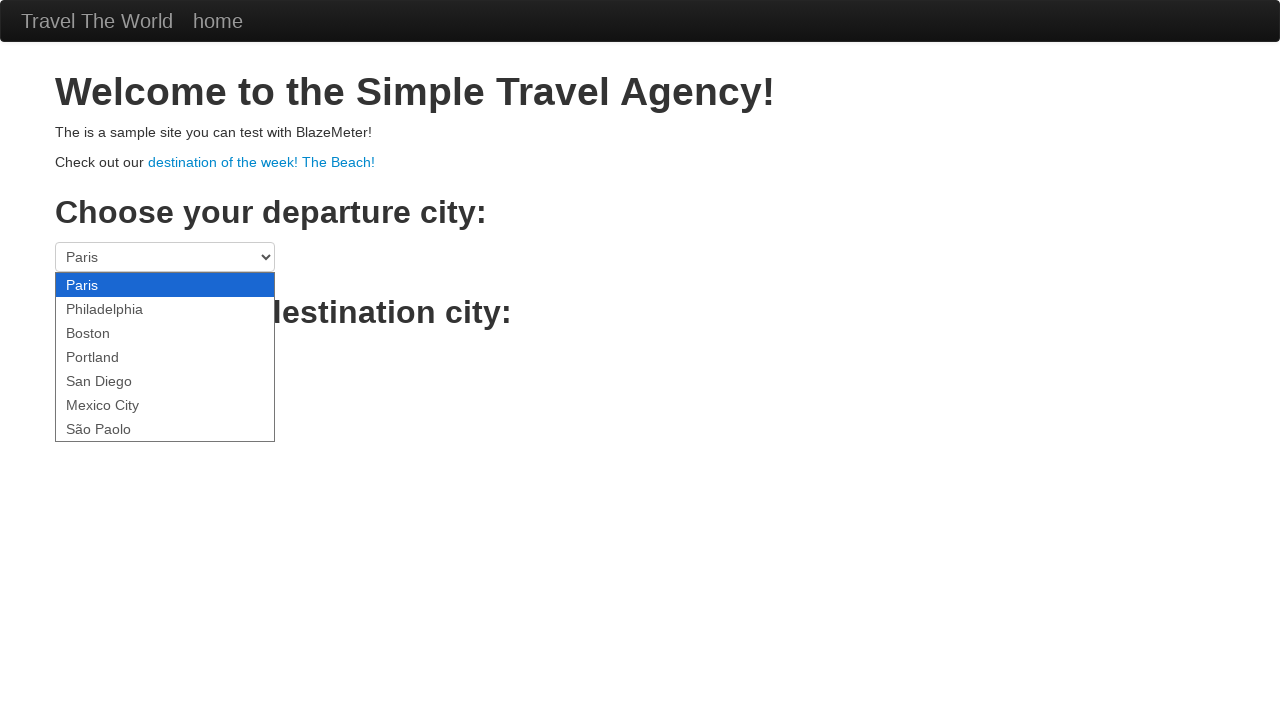

Selected Boston as departure city on select[name='fromPort']
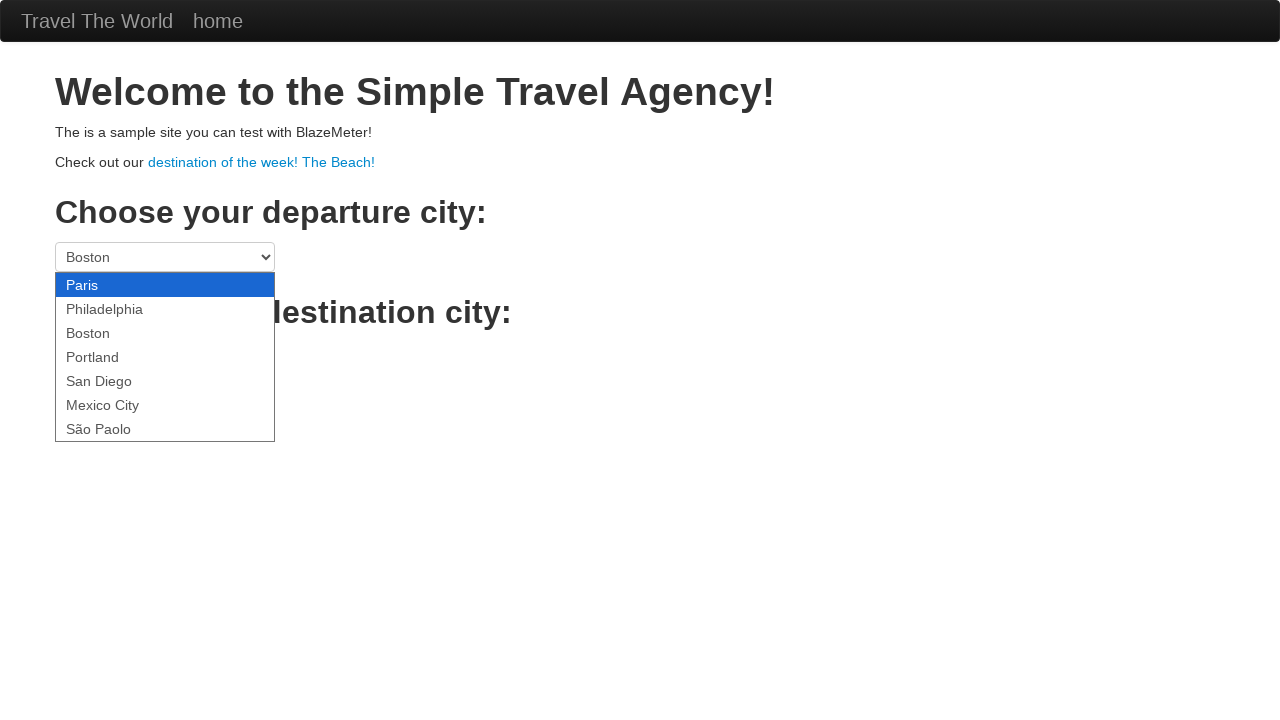

Clicked destination city dropdown at (165, 357) on select[name='toPort']
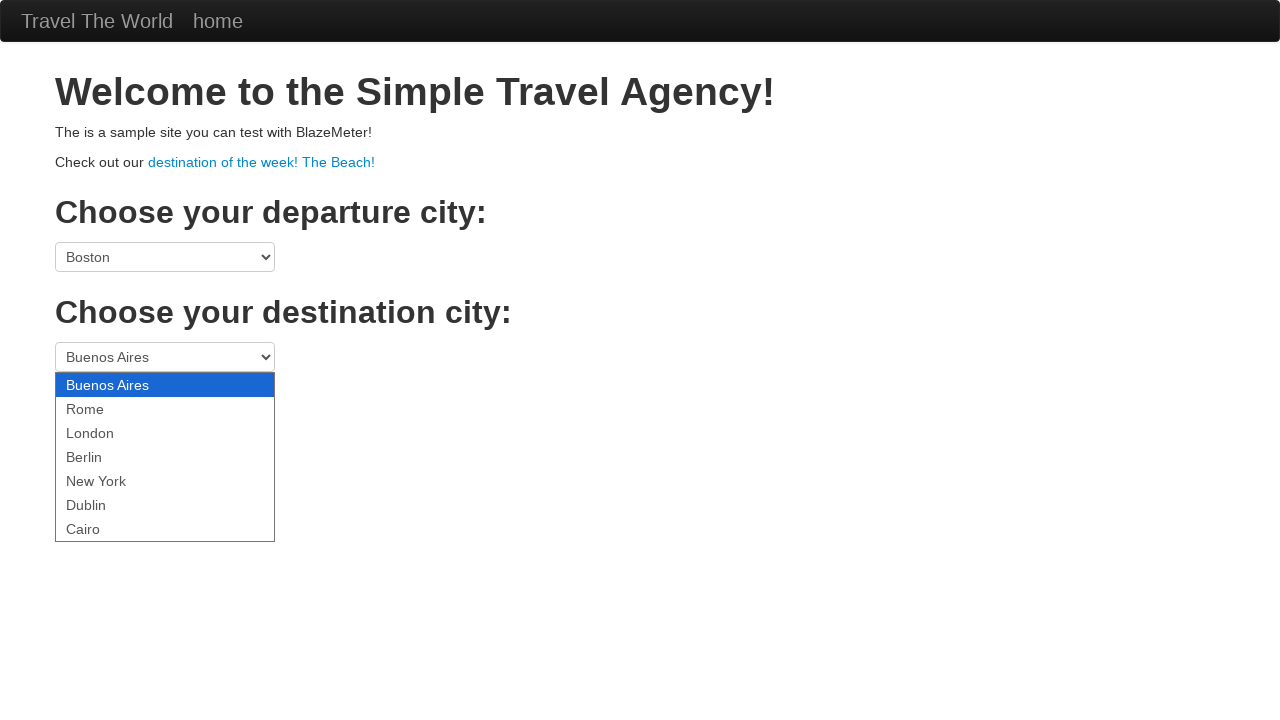

Selected London as destination city on select[name='toPort']
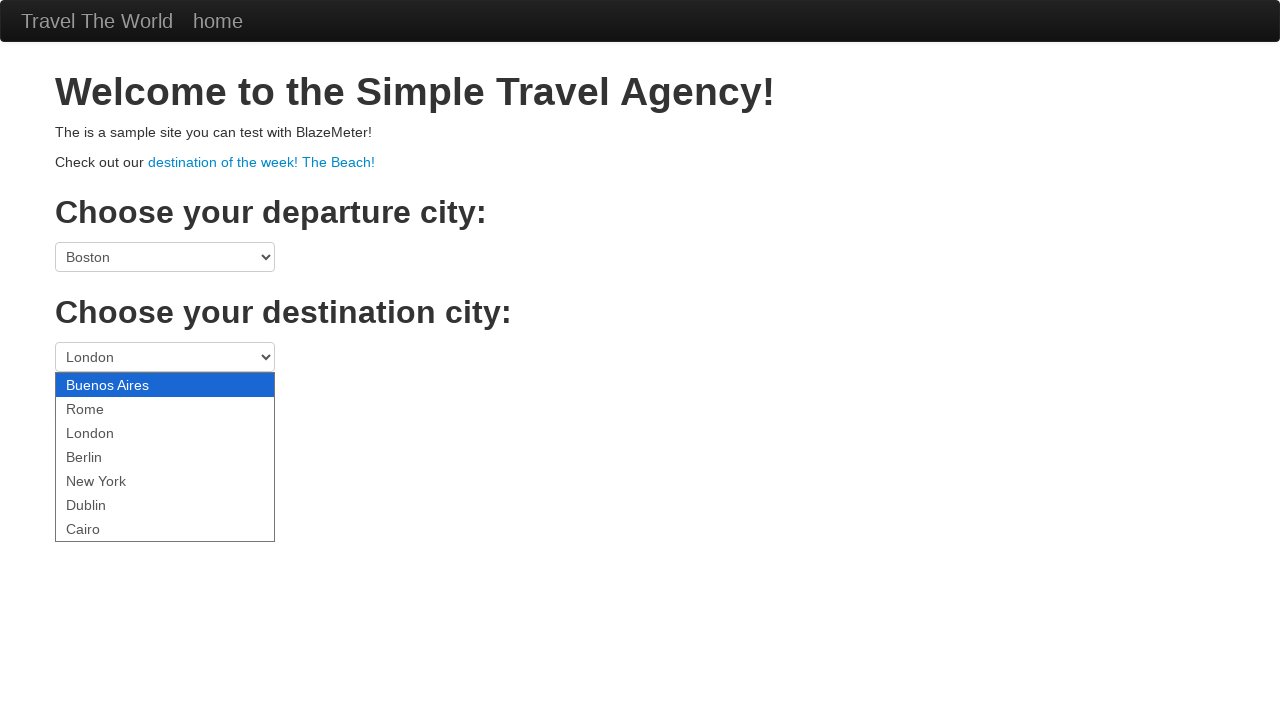

Clicked Find Flights button at (105, 407) on input.btn.btn-primary
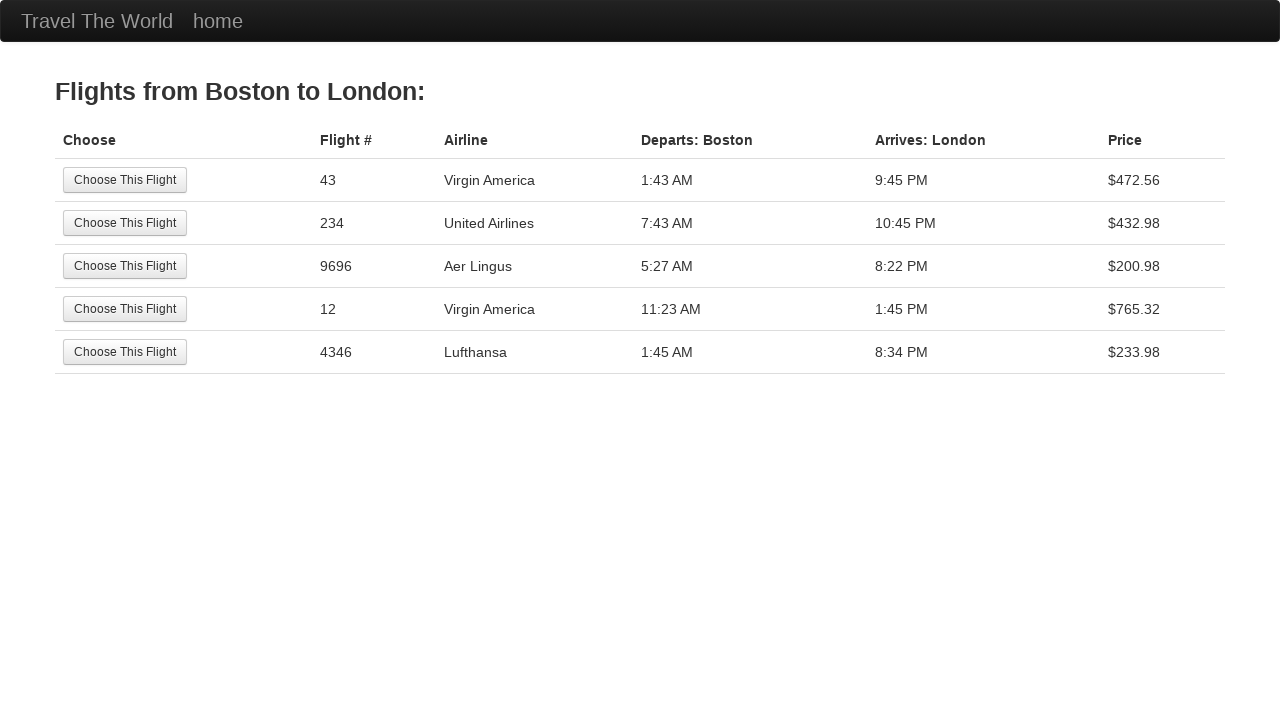

Selected second flight option at (125, 223) on (//input[@value='Choose This Flight'])[2]
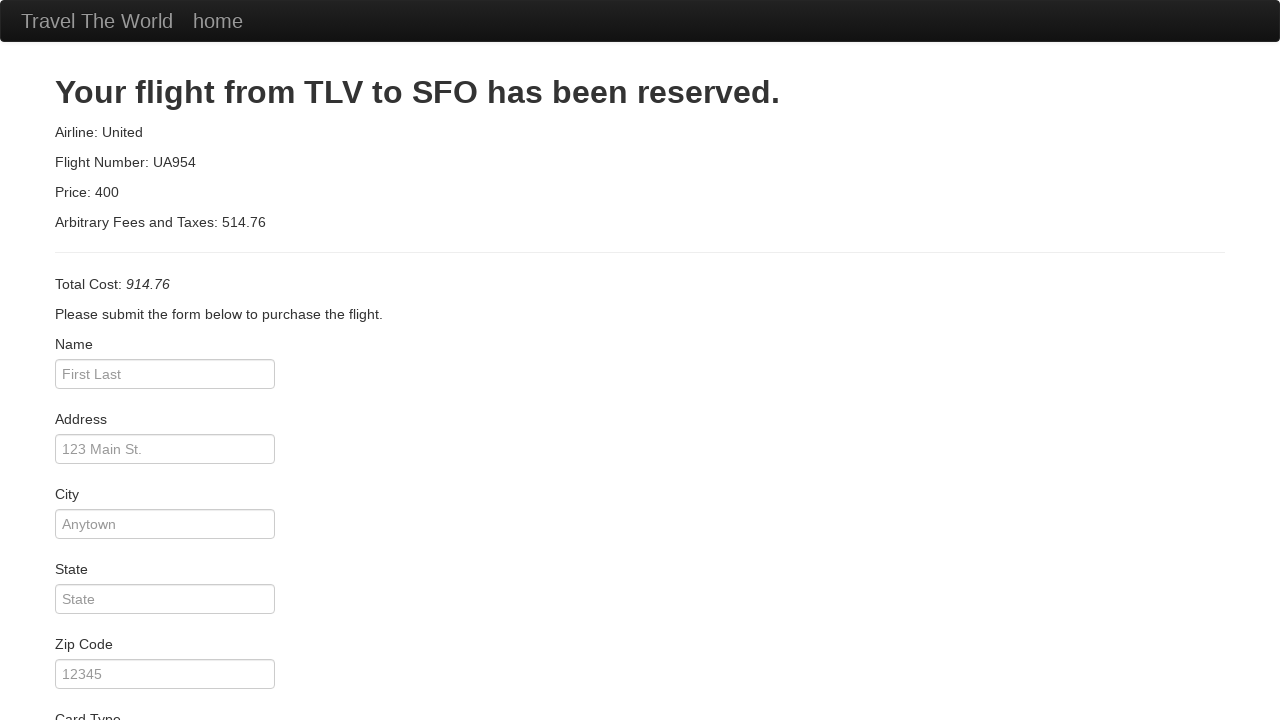

Filled passenger name field with 'thomas' on #inputName
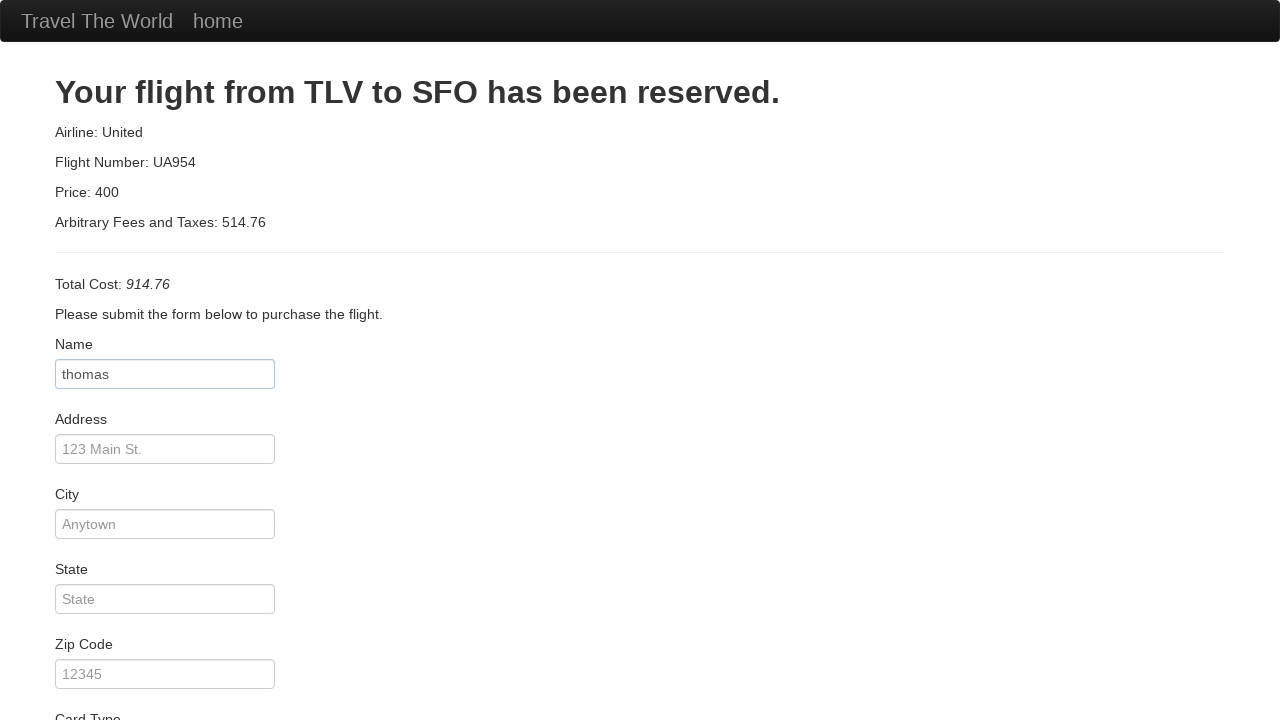

Filled address field with '123 main st' on #address
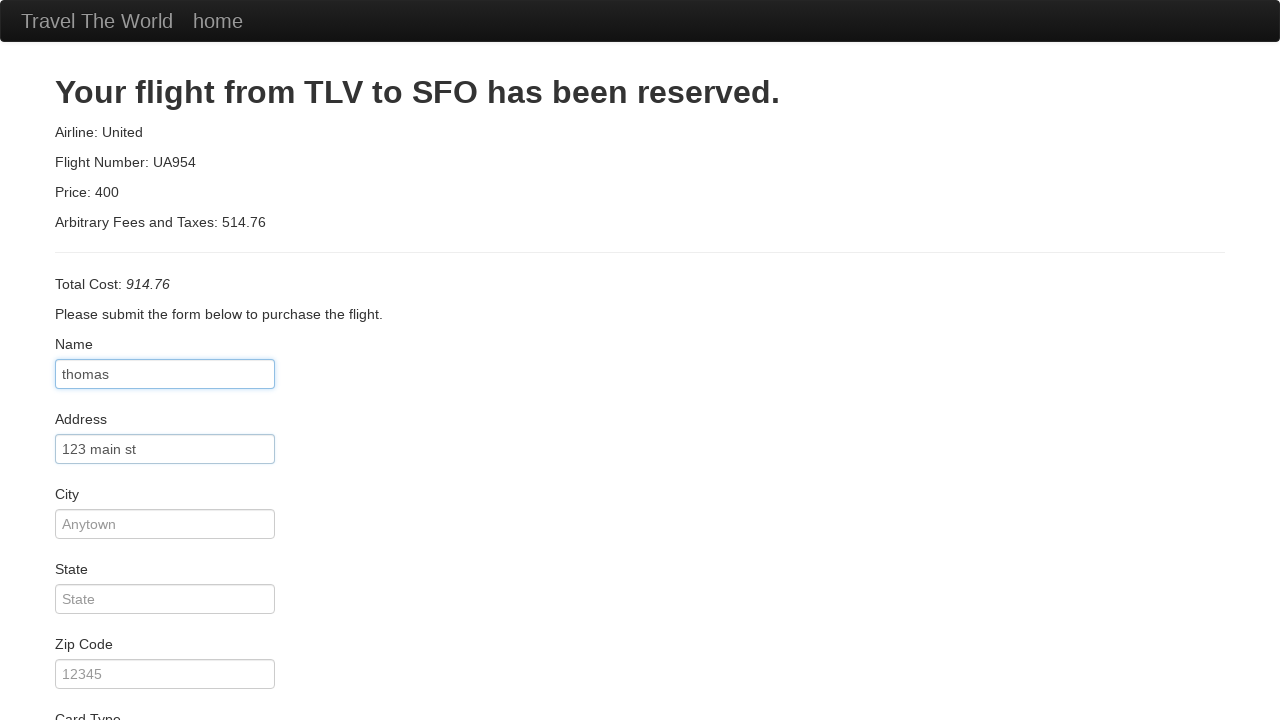

Filled city field with 'Pittsburgh' on #city
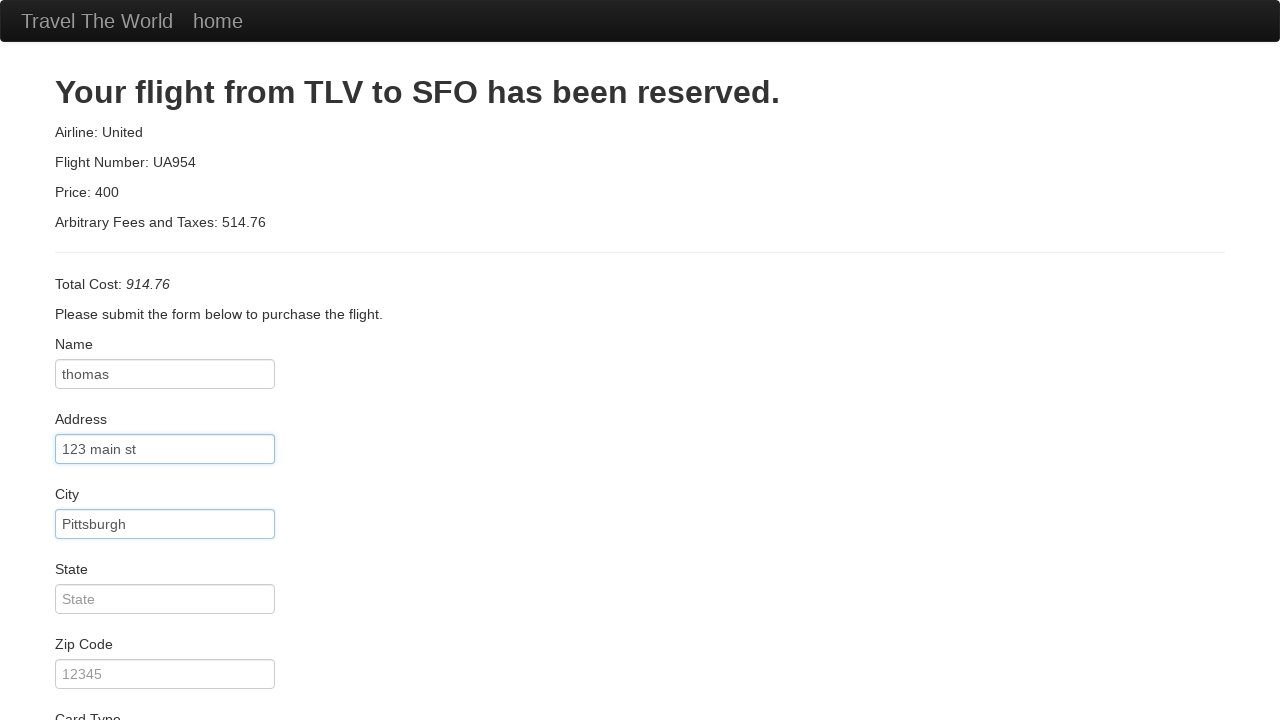

Filled state field with 'PA' on #state
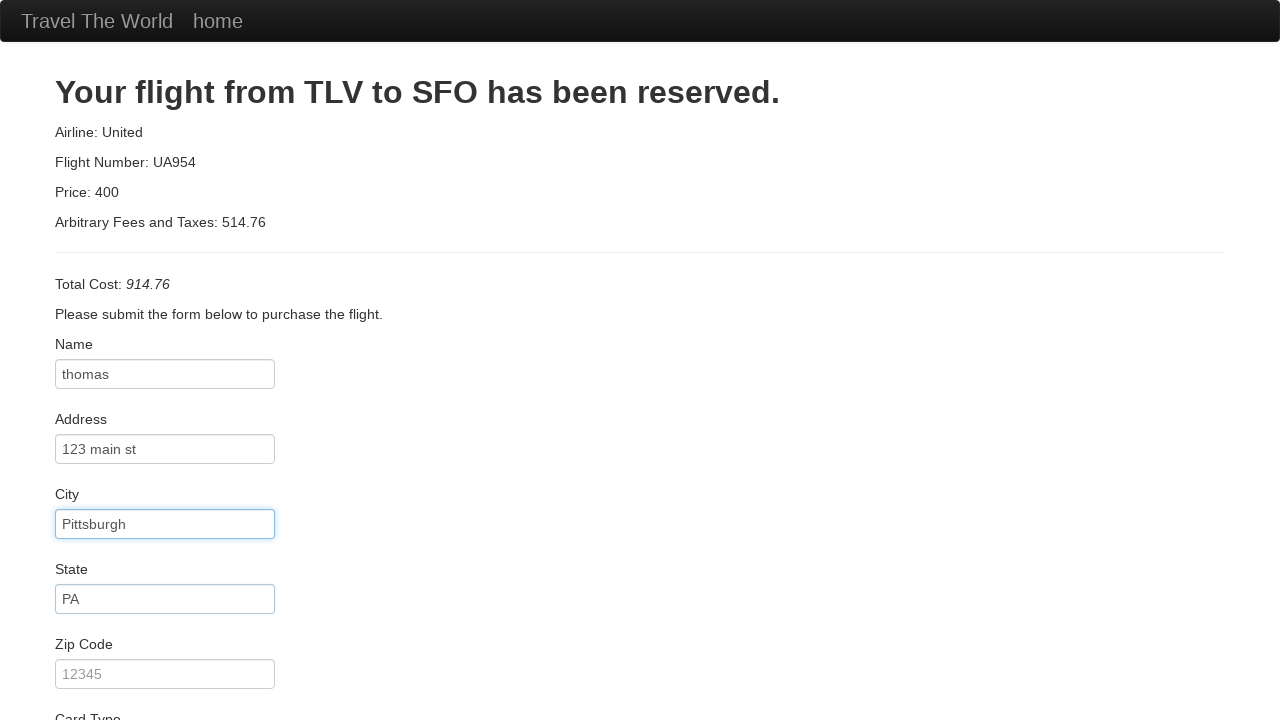

Filled zip code field with '15220' on #zipCode
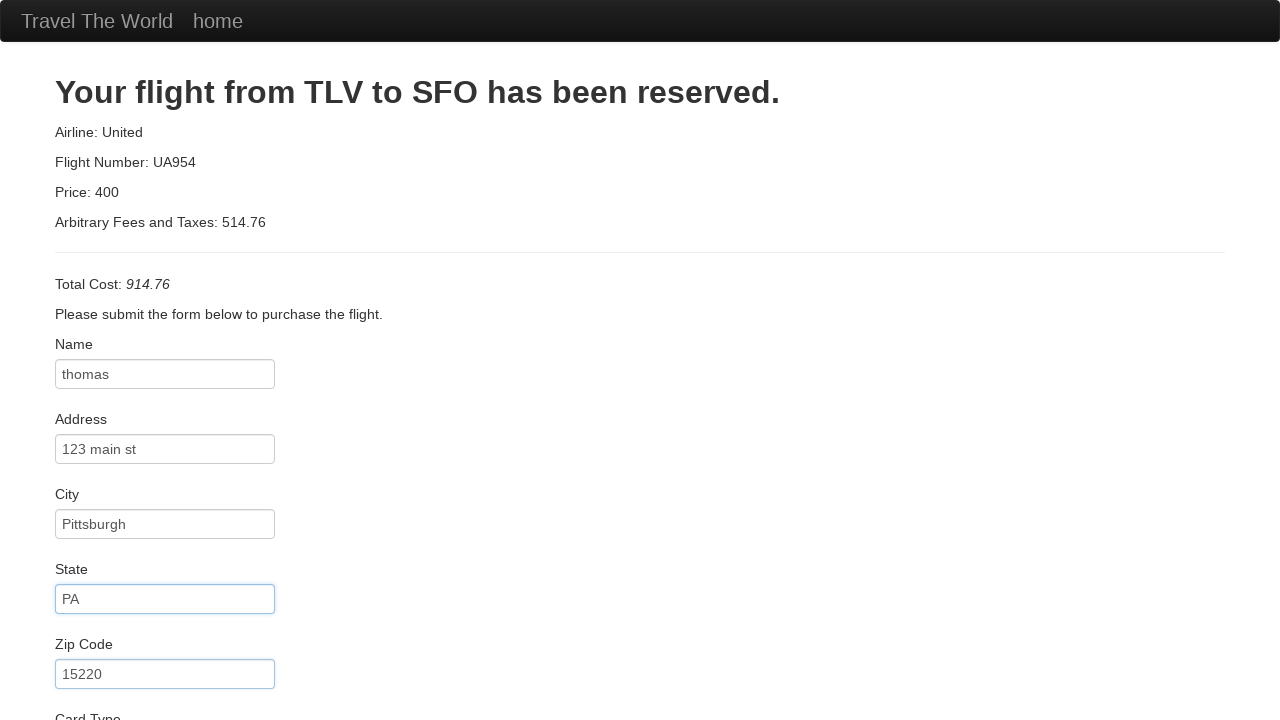

Filled credit card number field on #creditCardNumber
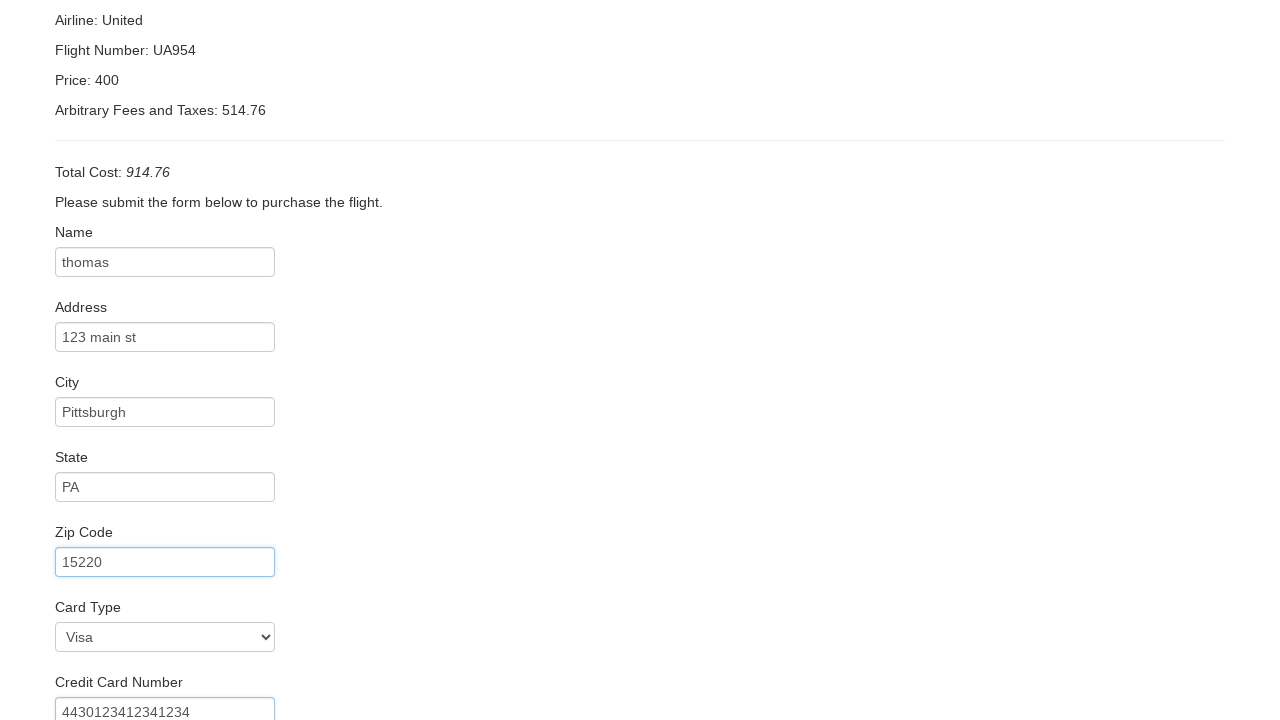

Filled credit card expiration year with '2025' on #creditCardYear
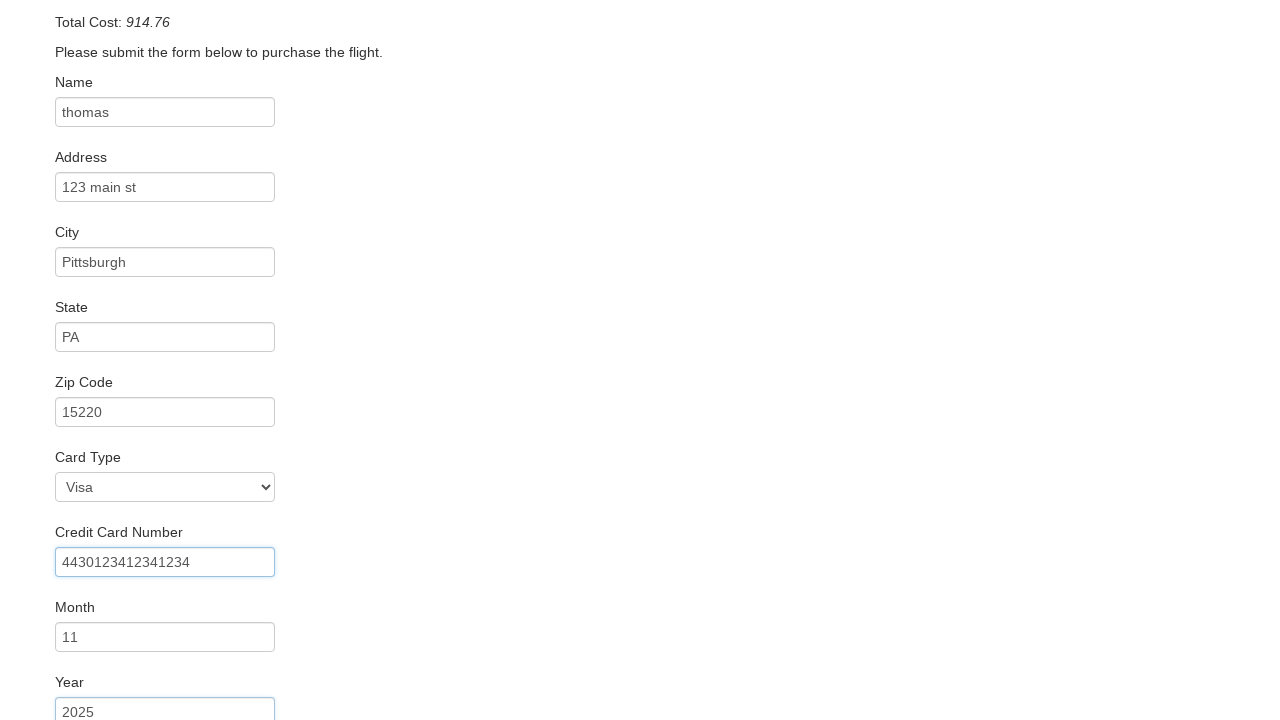

Filled name on card field with 'Thomas Maestas' on #nameOnCard
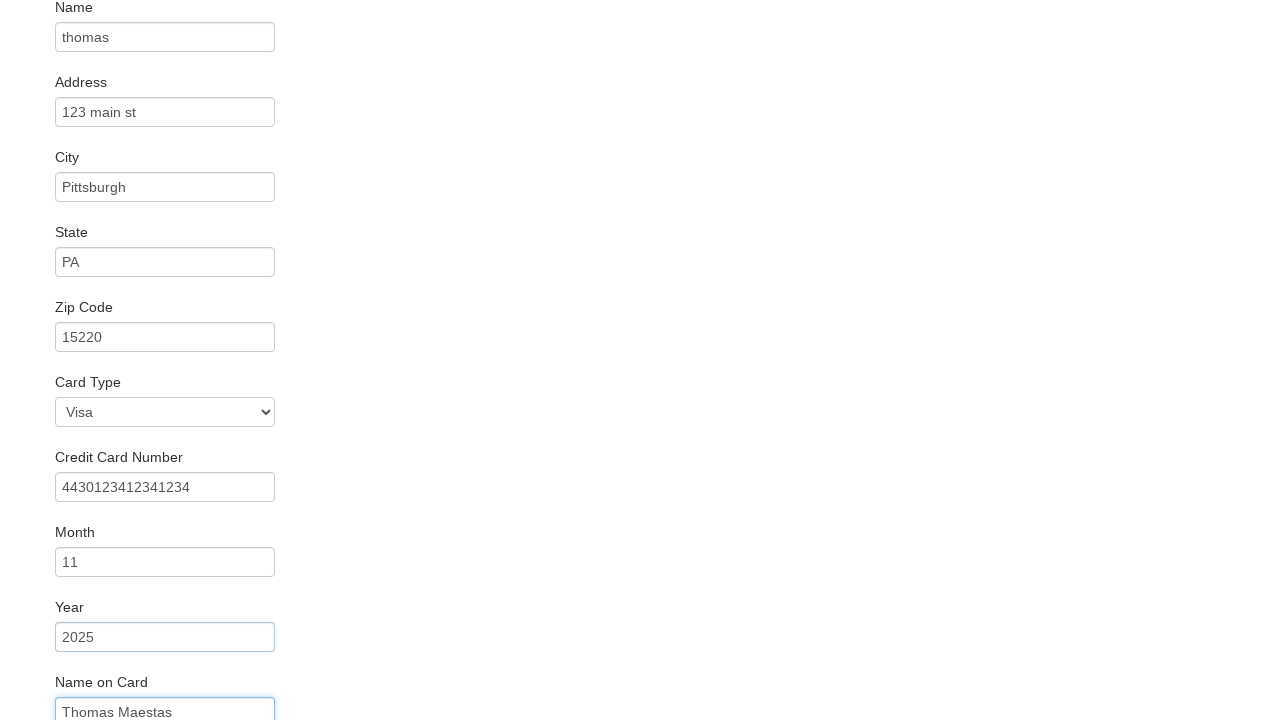

Checked remember me checkbox at (62, 656) on #rememberMe
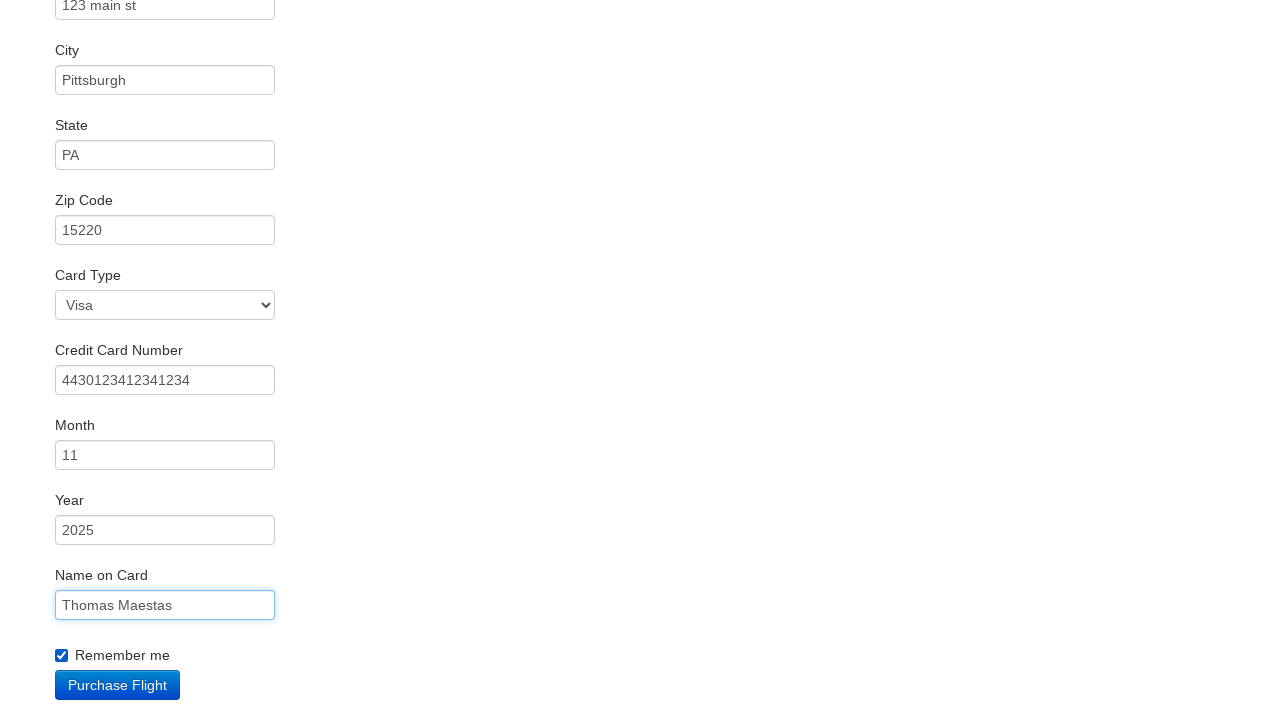

Clicked Purchase Flight button at (118, 685) on input.btn.btn-primary
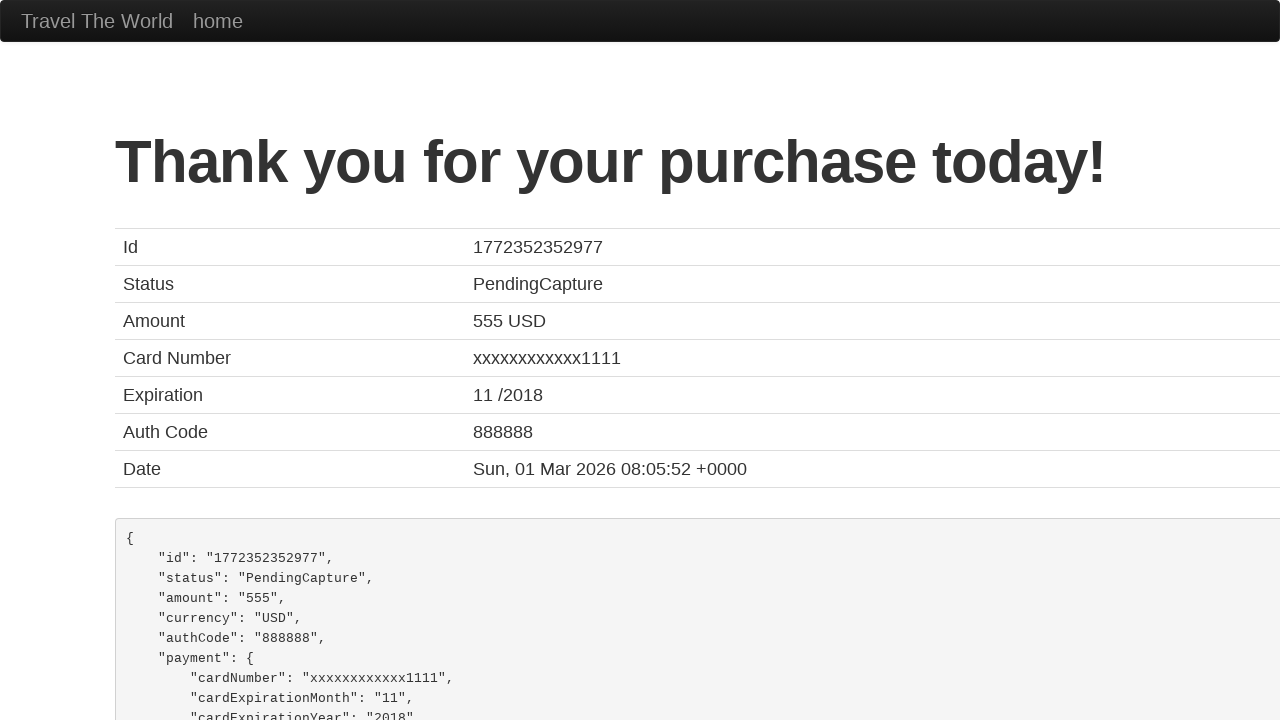

Flight booking confirmation page loaded
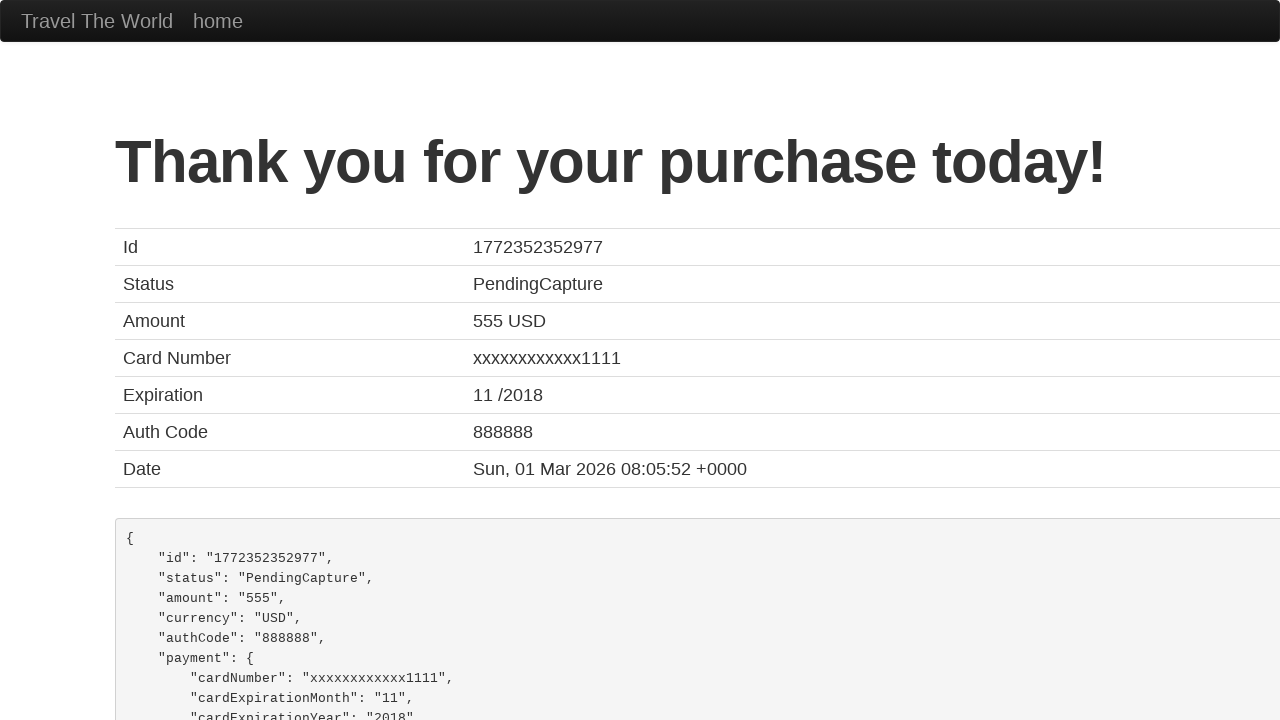

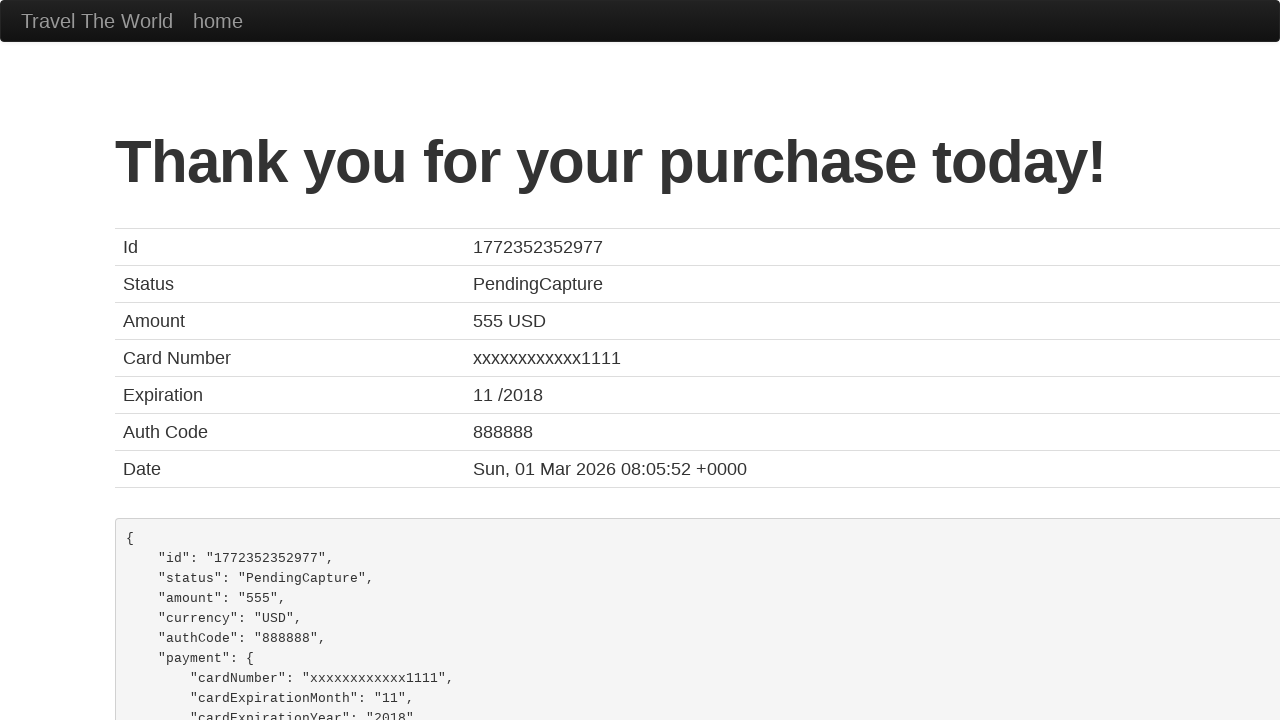